Navigates to a demo registration page and clicks the submit button to test form submission behavior

Starting URL: http://demo.automationtesting.in/Register.html

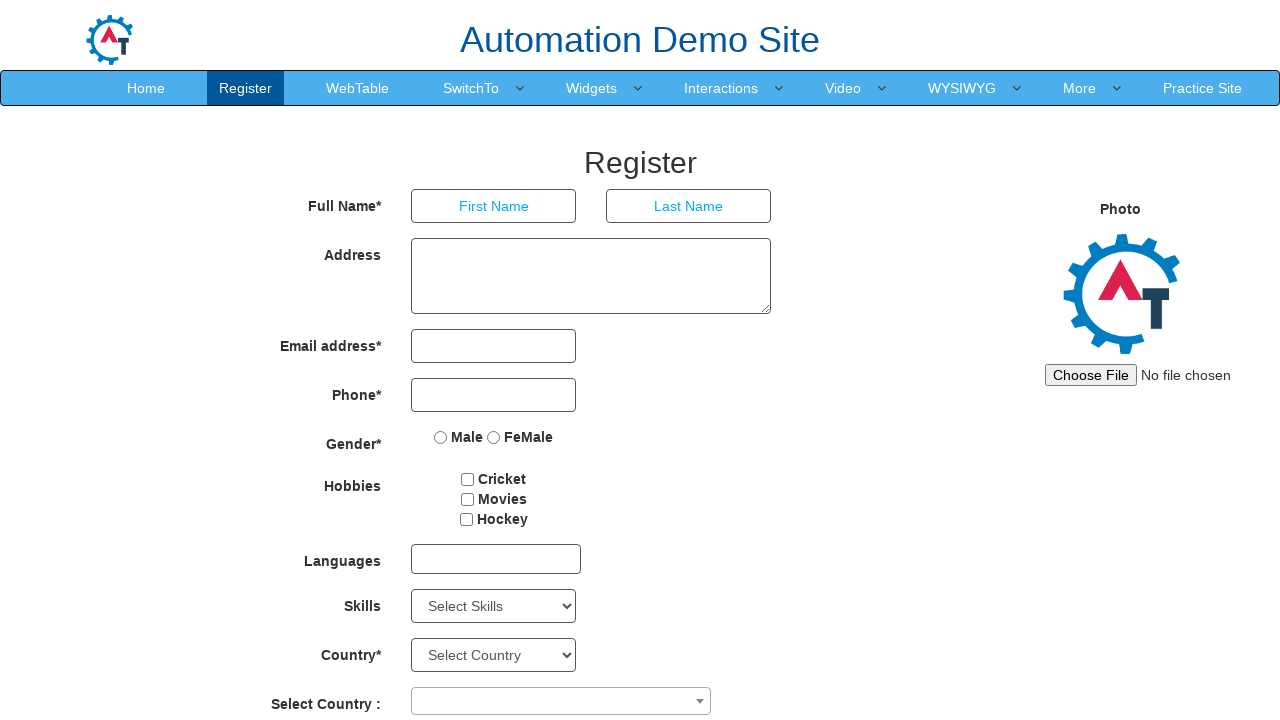

Navigated to demo registration page
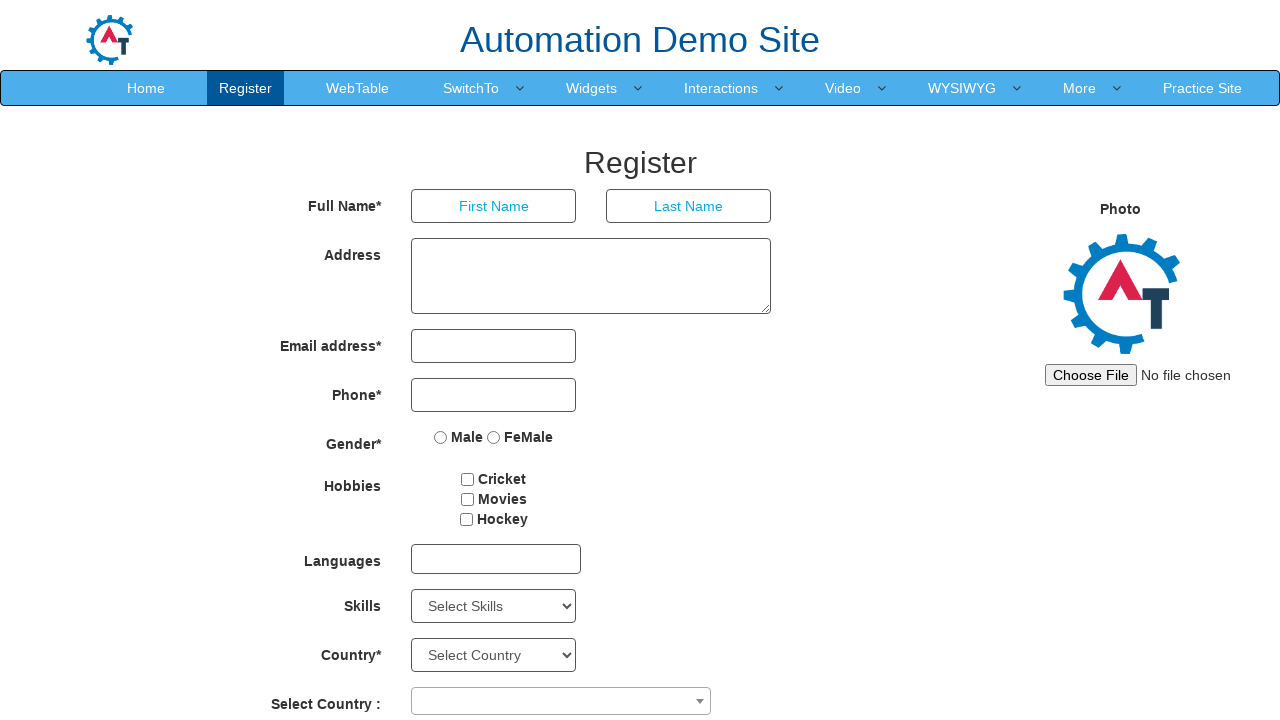

Clicked submit button on registration form at (572, 623) on #submitbtn
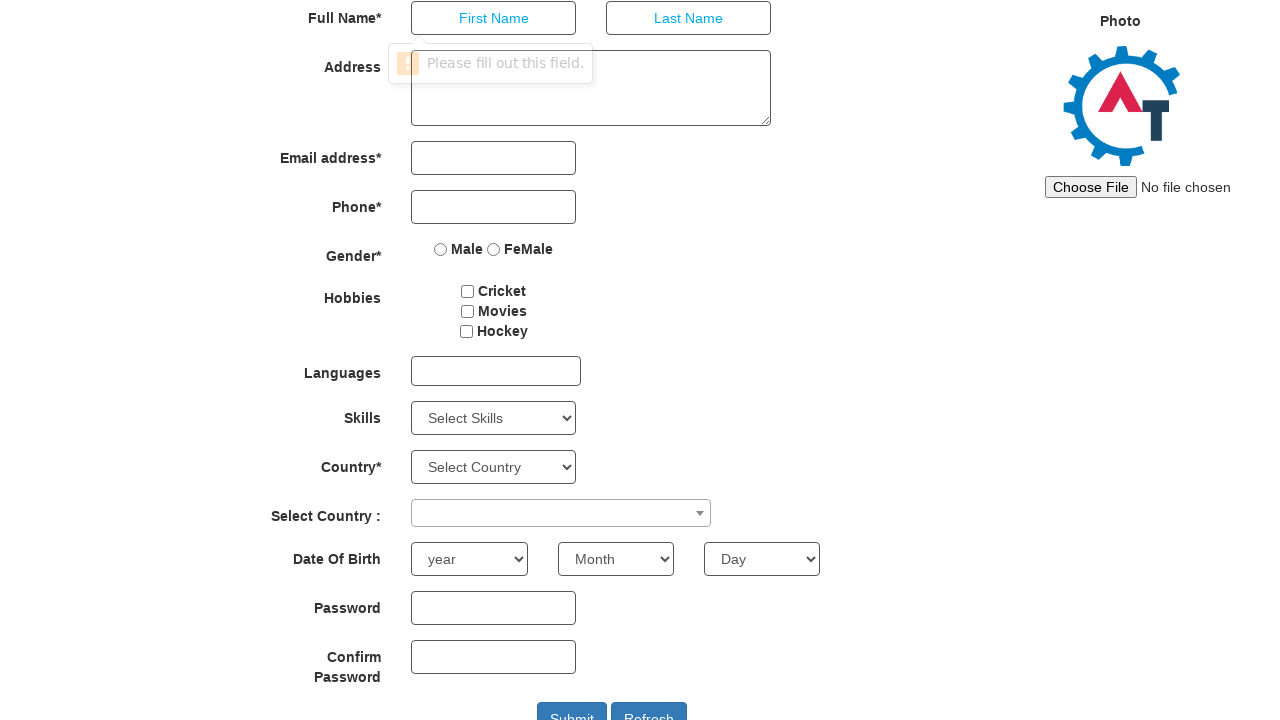

Waited for form submission to process
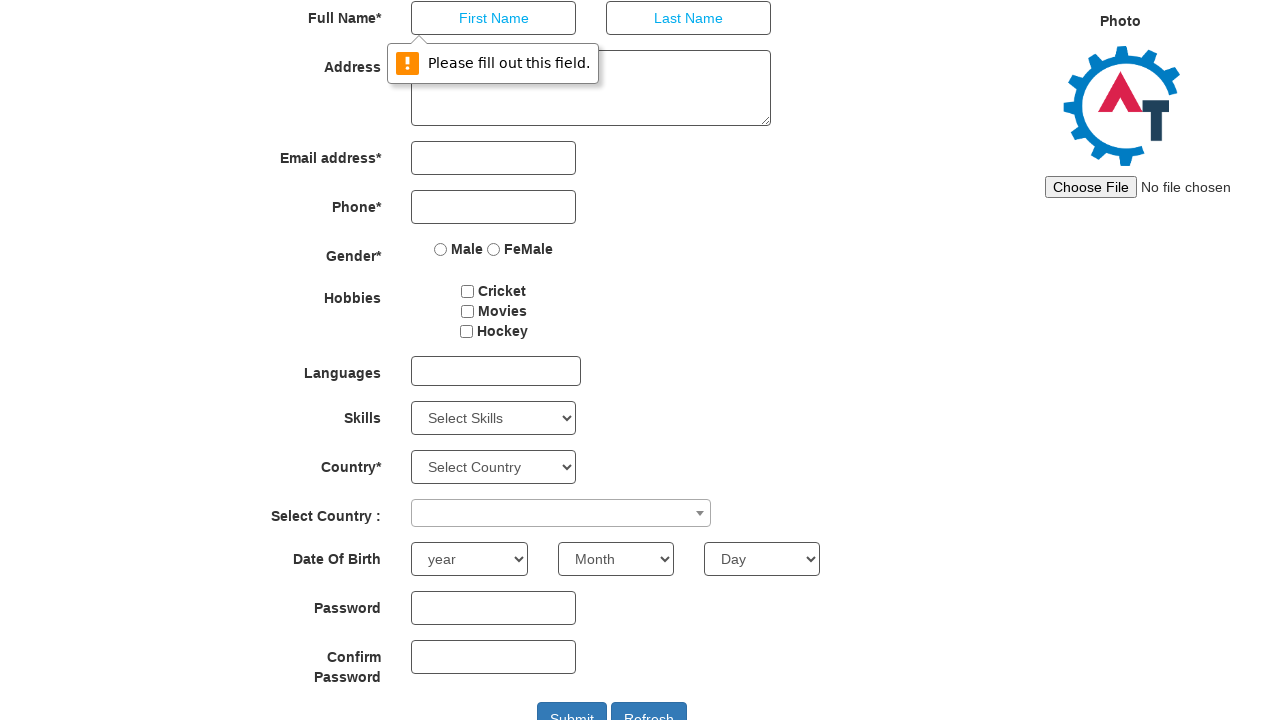

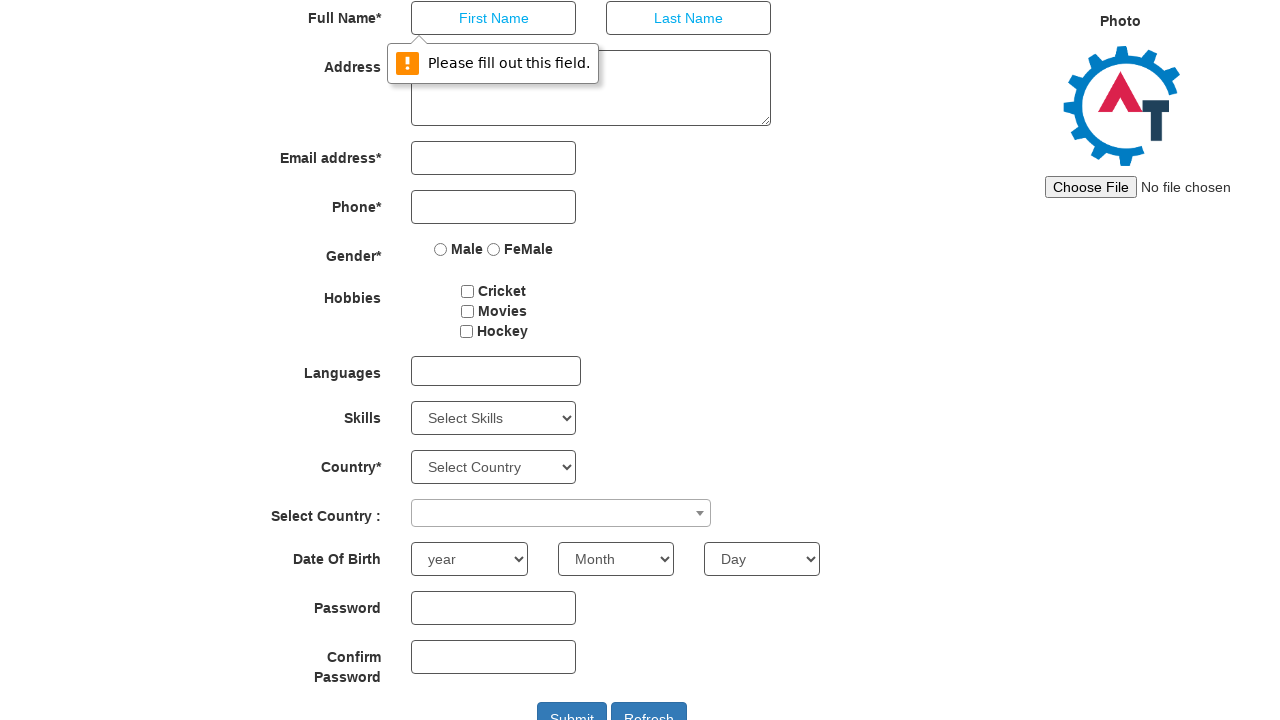